Tests registration form validation when first name and last name fields are left empty

Starting URL: https://www.sharelane.com/cgi-bin/register.py

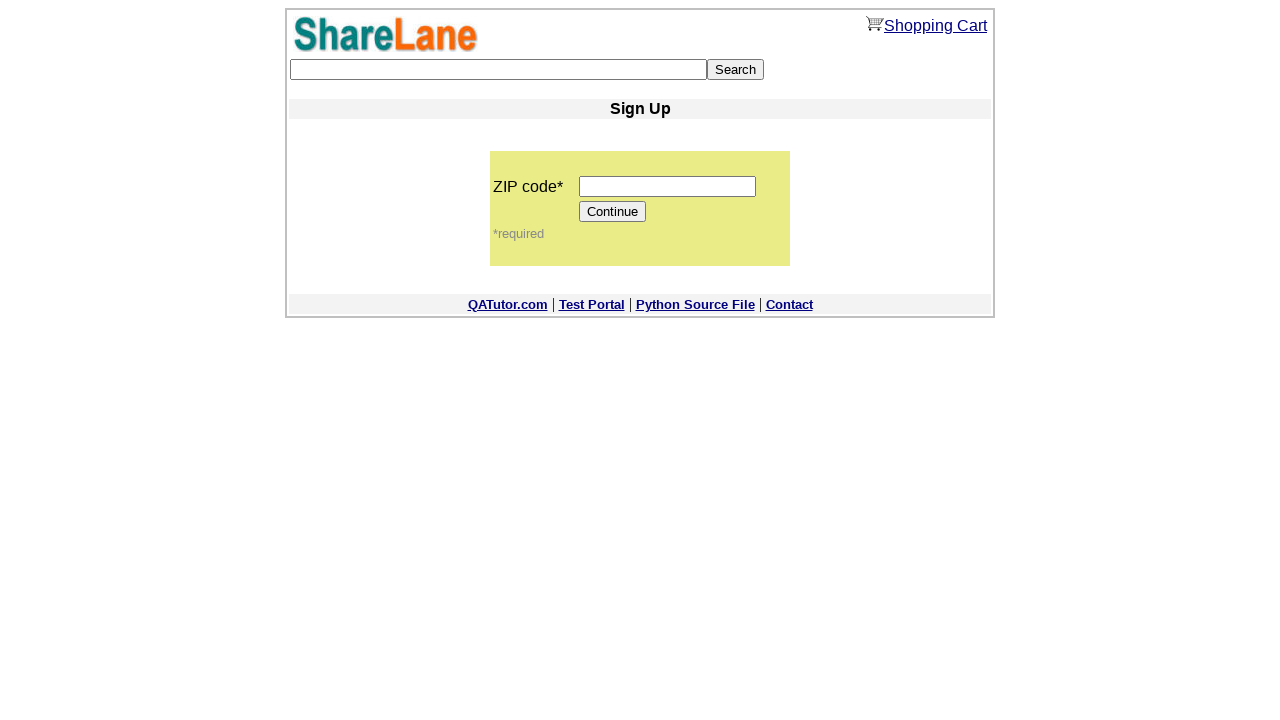

Filled zip code field with '888888' on input[name='zip_code']
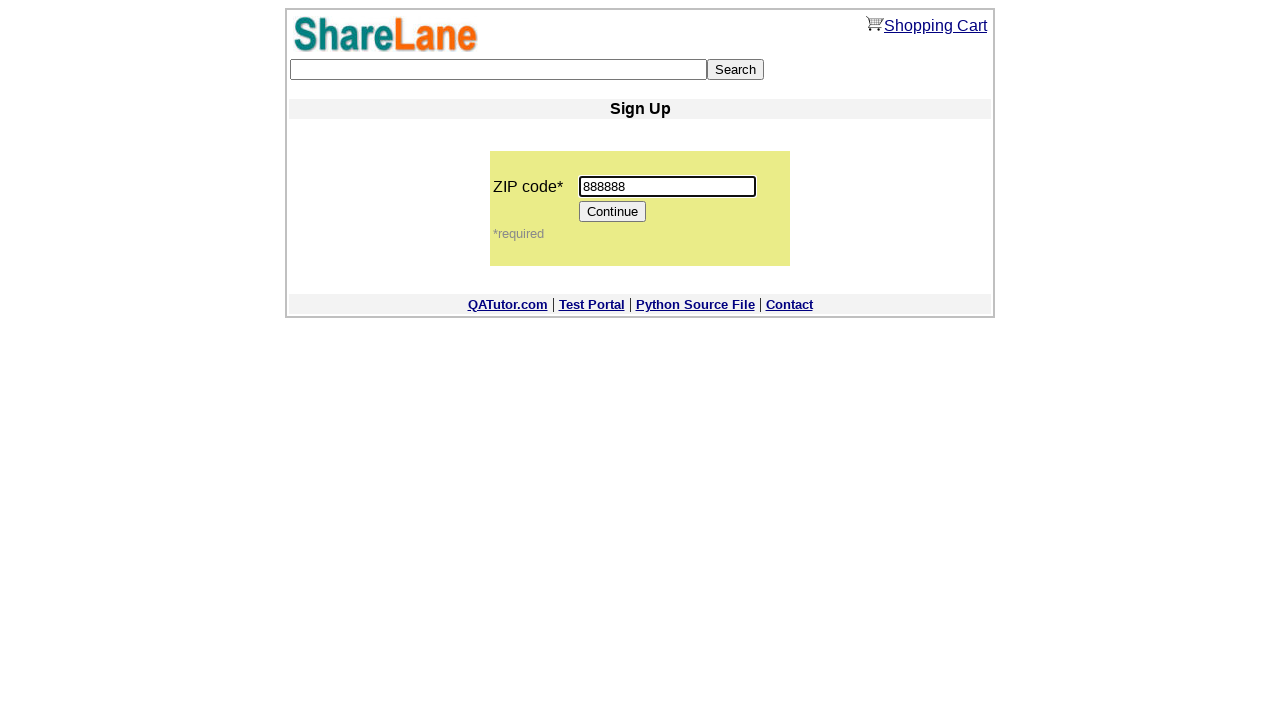

Clicked Continue button to proceed to registration form at (613, 212) on input[value='Continue']
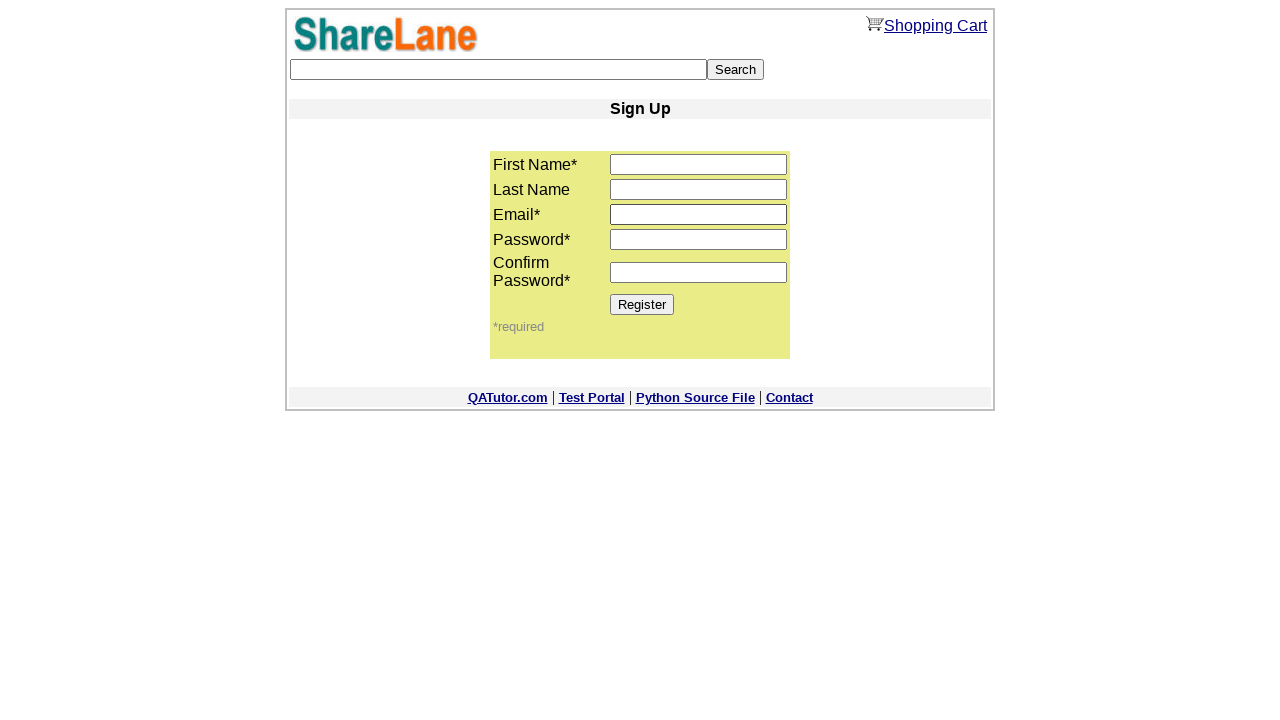

Filled email field with 'Bob@test.mail' on input[name='email']
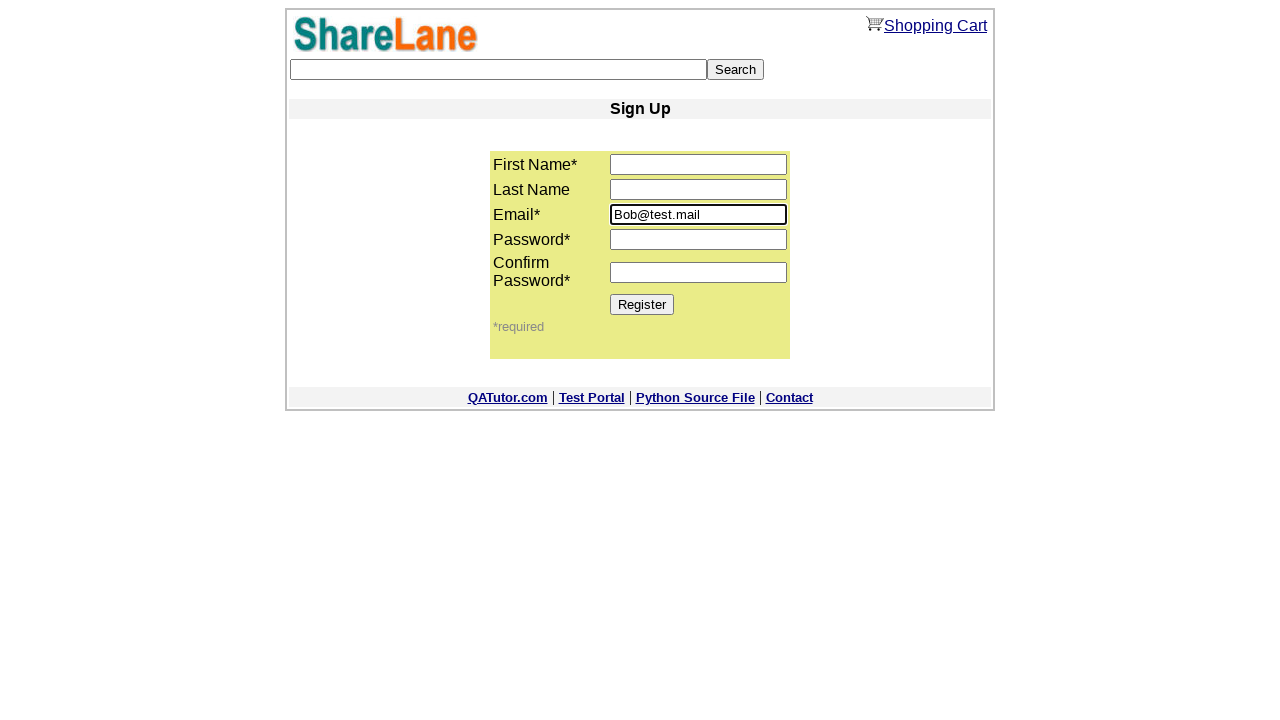

Filled password field with 'password' on input[name='password1']
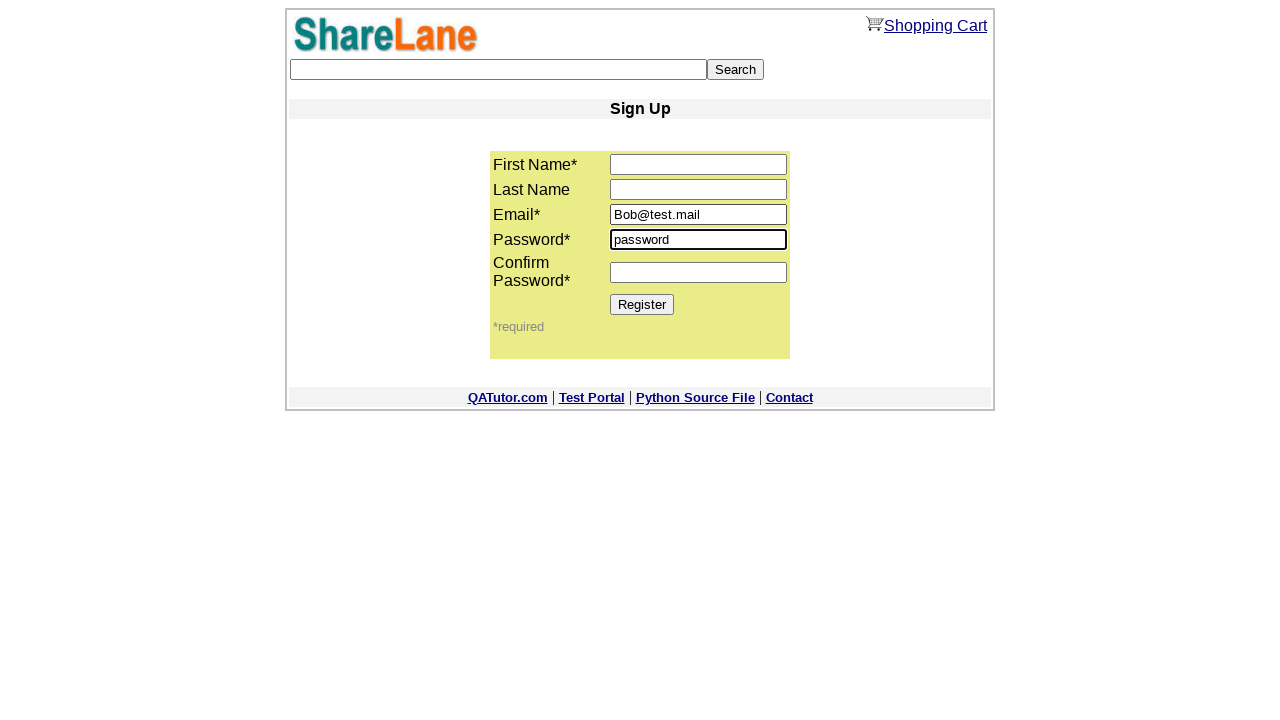

Filled confirm password field with 'password' on input[name='password2']
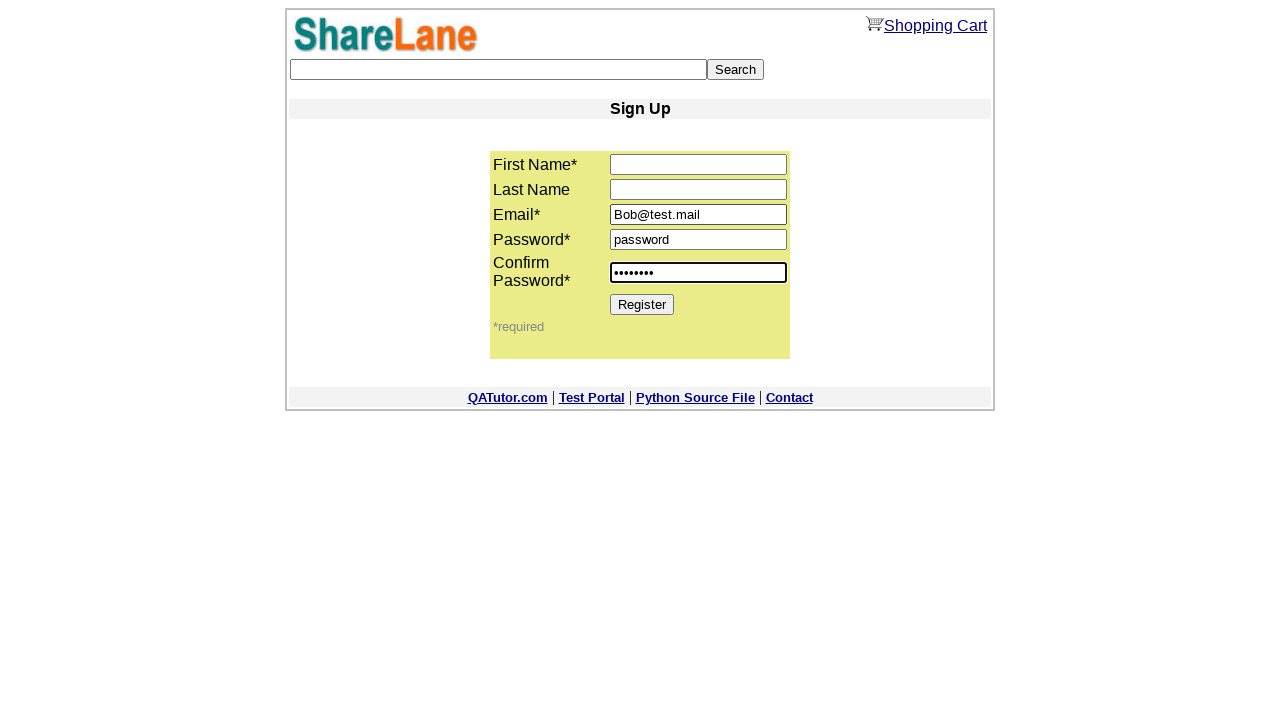

Clicked Register button with empty first name and last name fields at (642, 304) on input[value='Register']
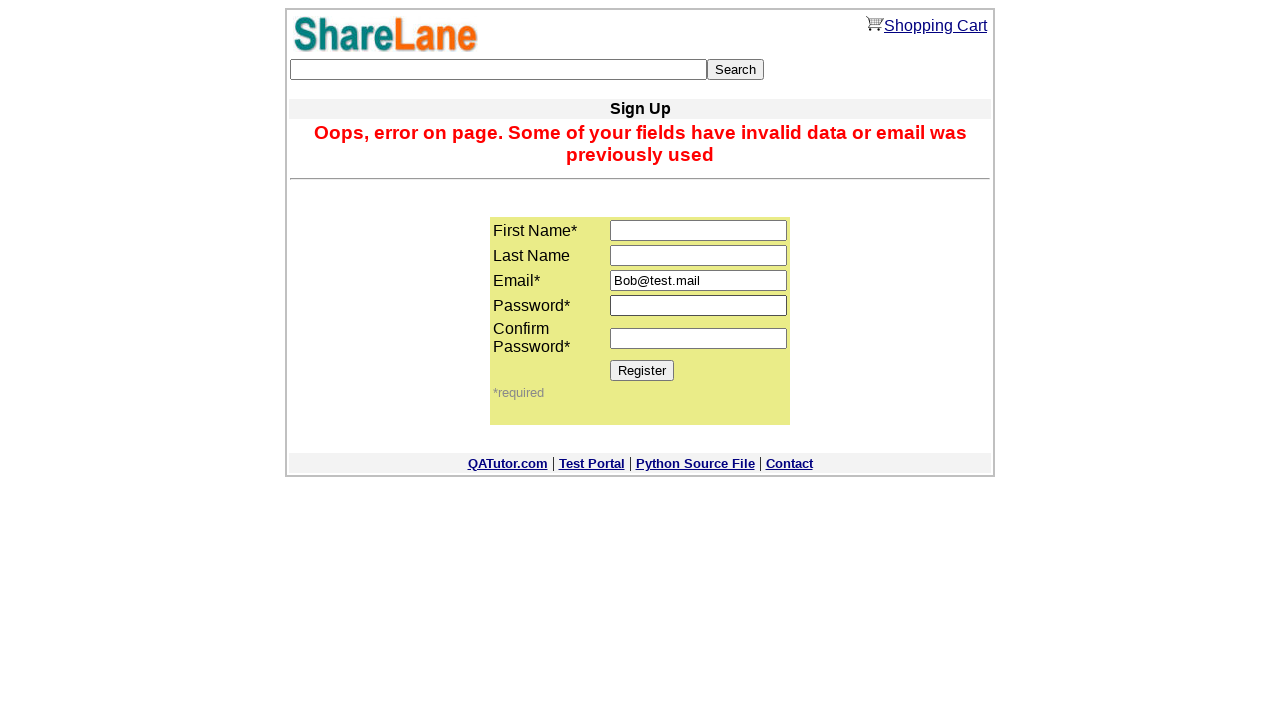

Verified error message appeared for empty first/last name validation
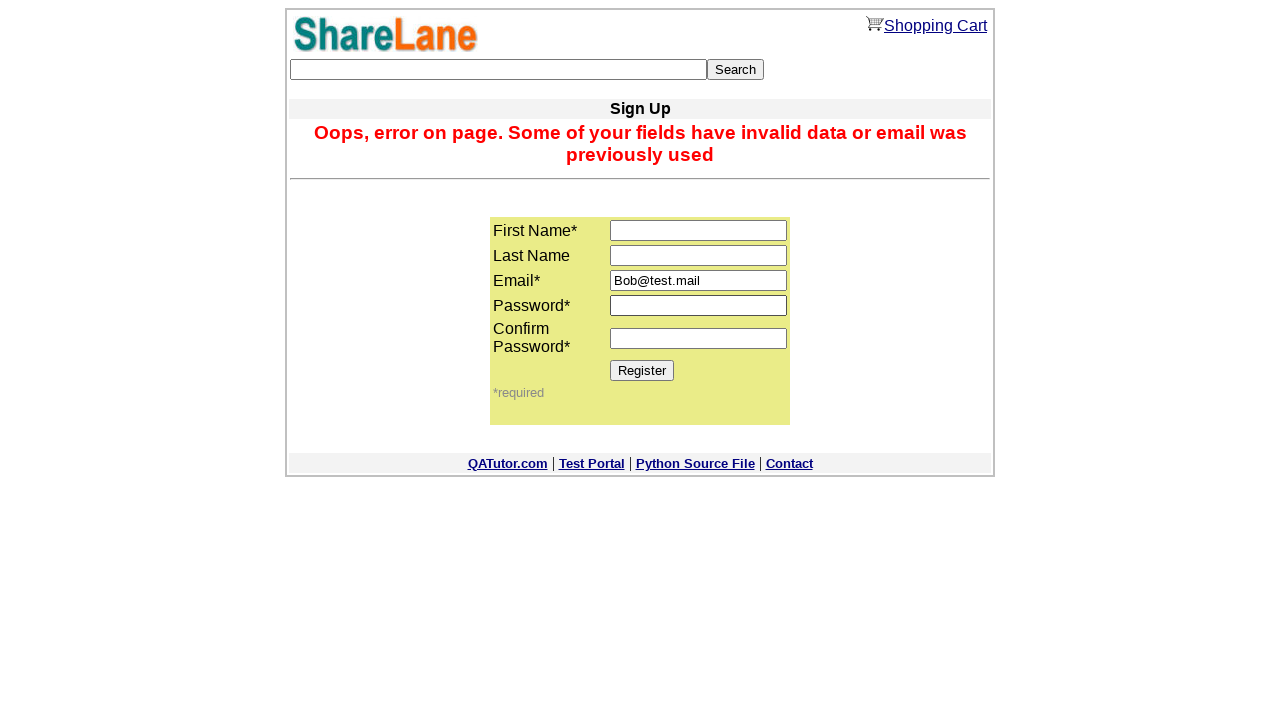

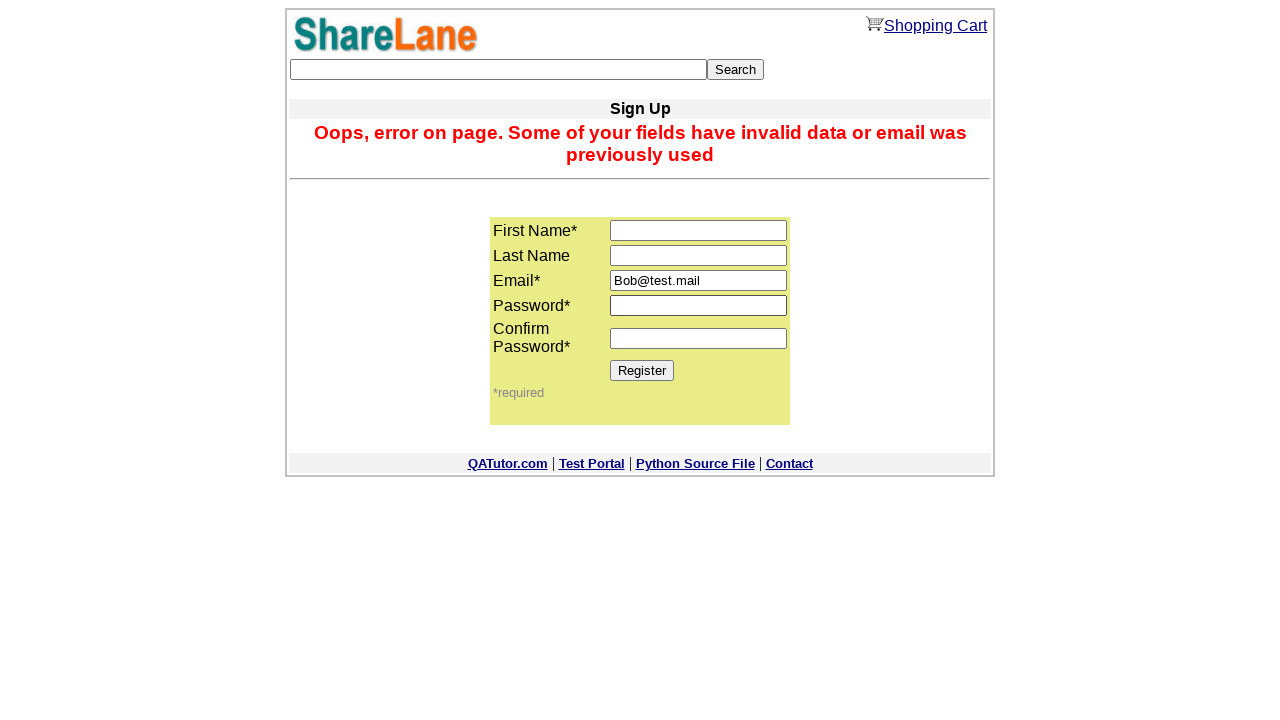